Tests number input functionality by entering a number, clicking the Result button to display it, verifying the result appears, and then clearing it using the Clear Result button.

Starting URL: https://kristinek.github.io/site/examples/actions

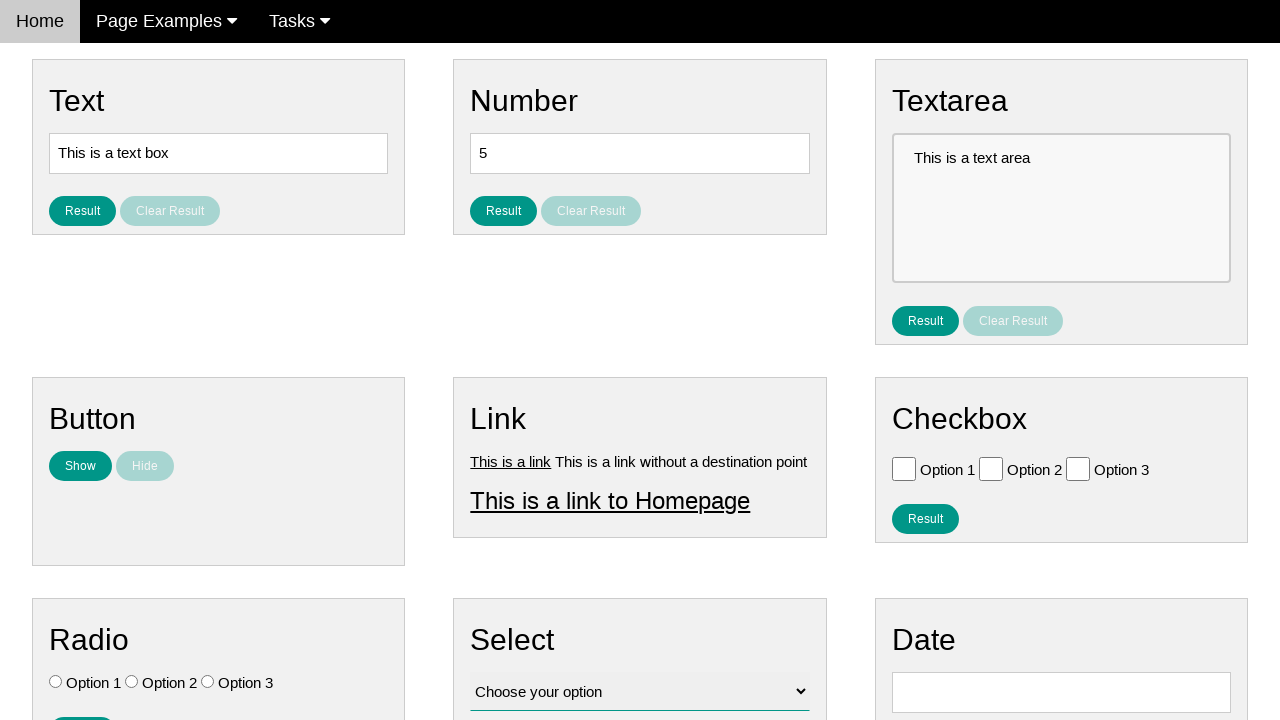

Cleared the number input field on #number
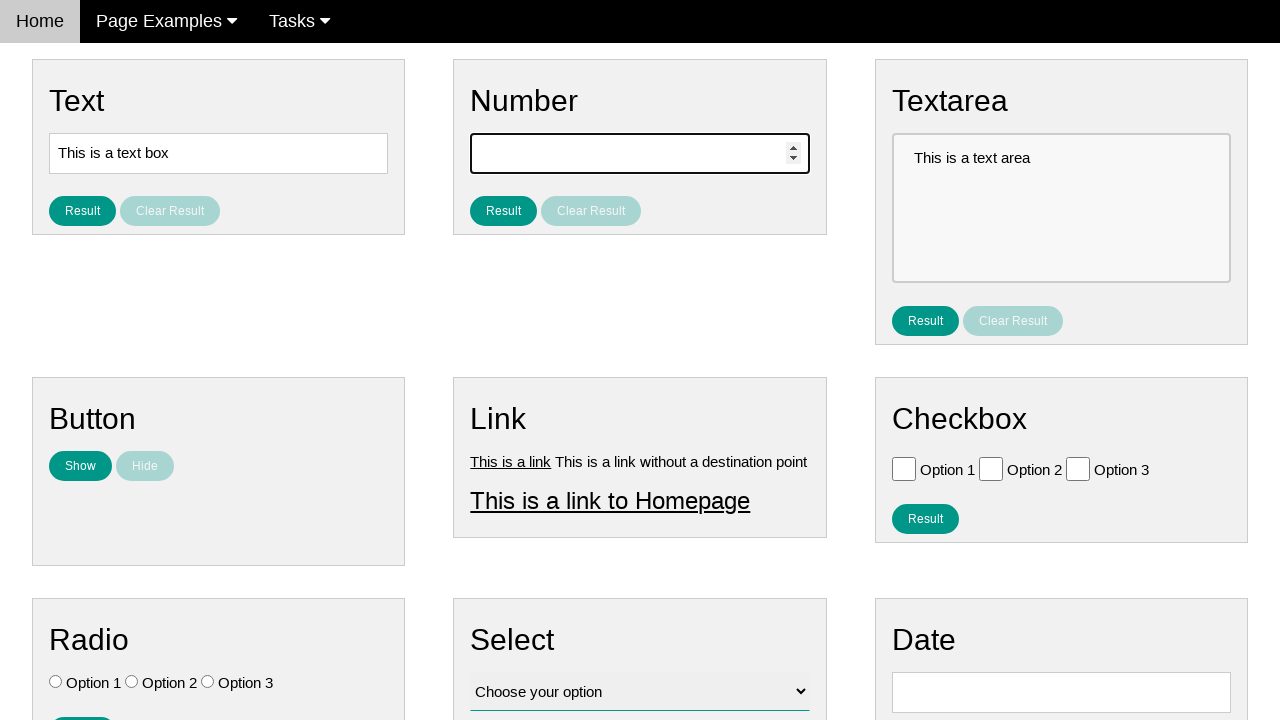

Filled number input field with '345' on #number
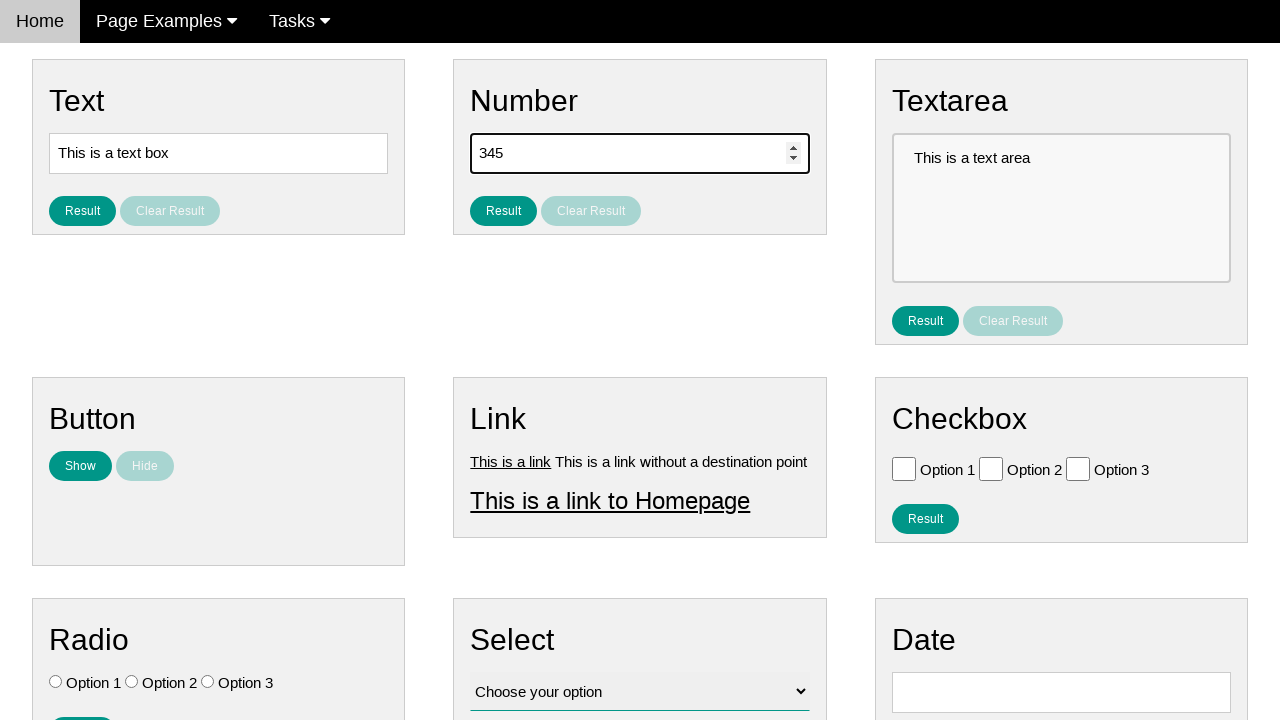

Verified Clear Result button is not enabled initially
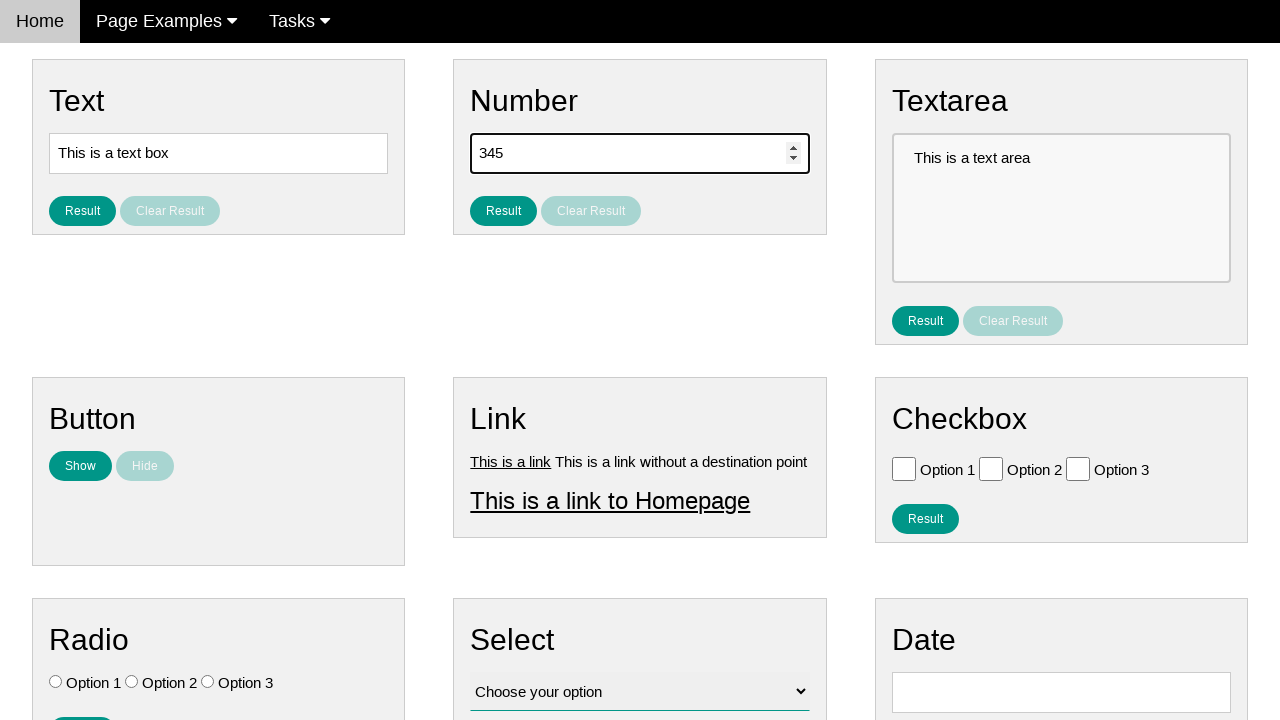

Verified result text is not visible initially
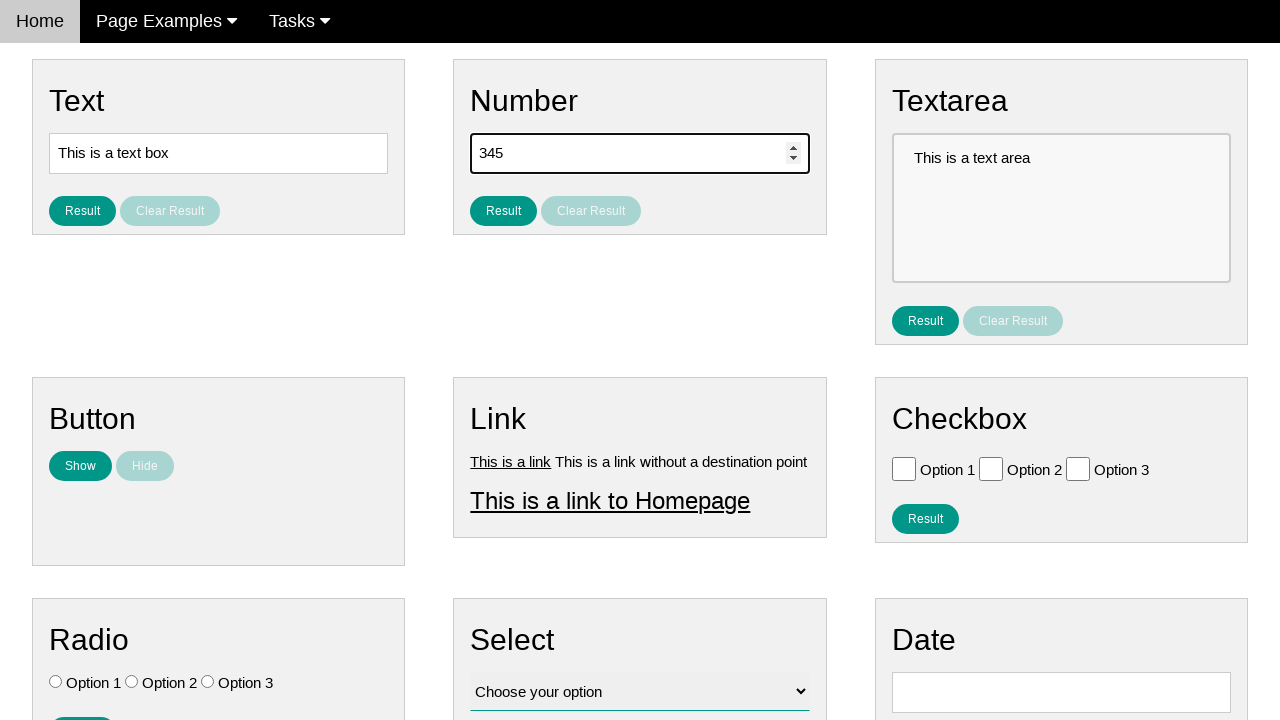

Clicked the Result button at (504, 211) on #result_button_number
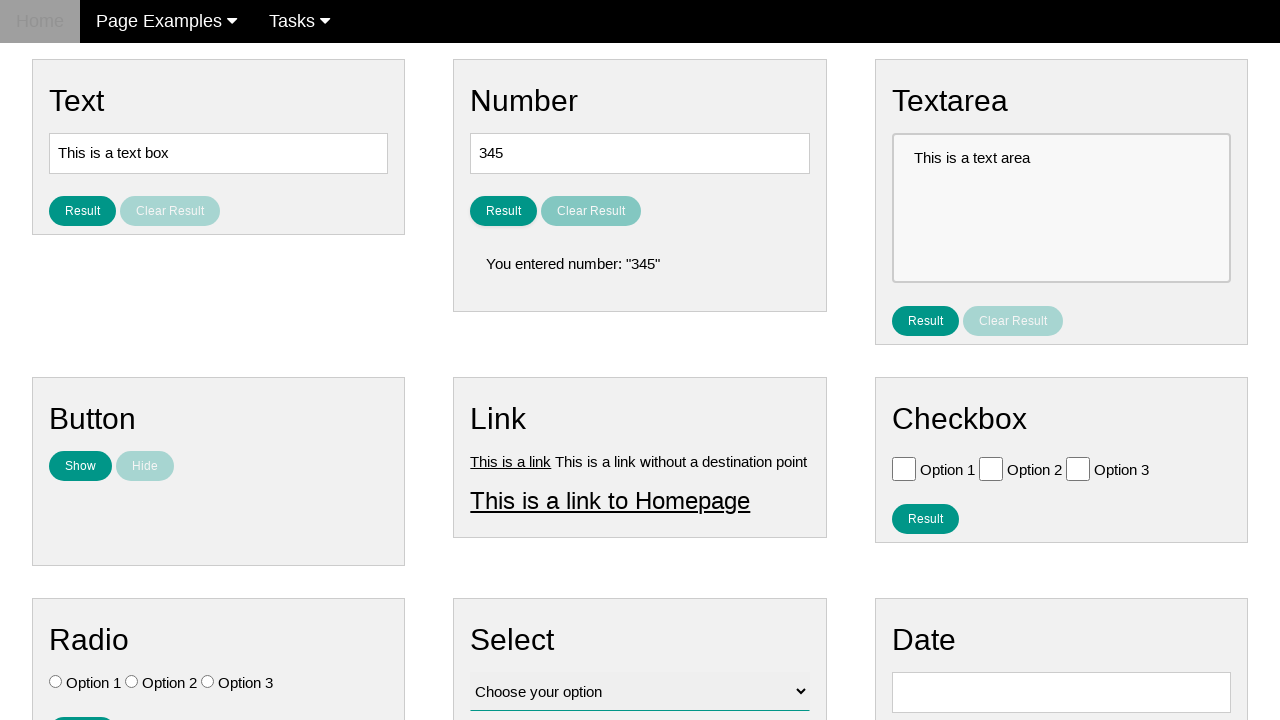

Verified result text is now visible
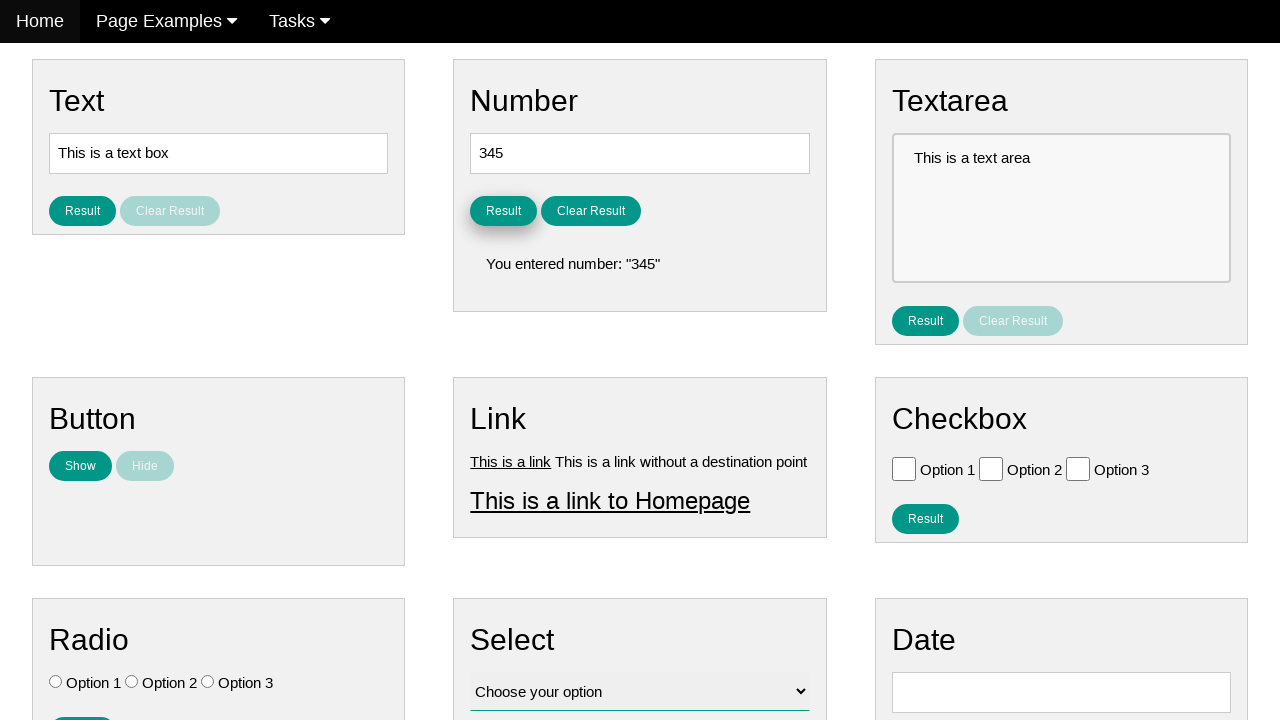

Verified Clear Result button is now enabled
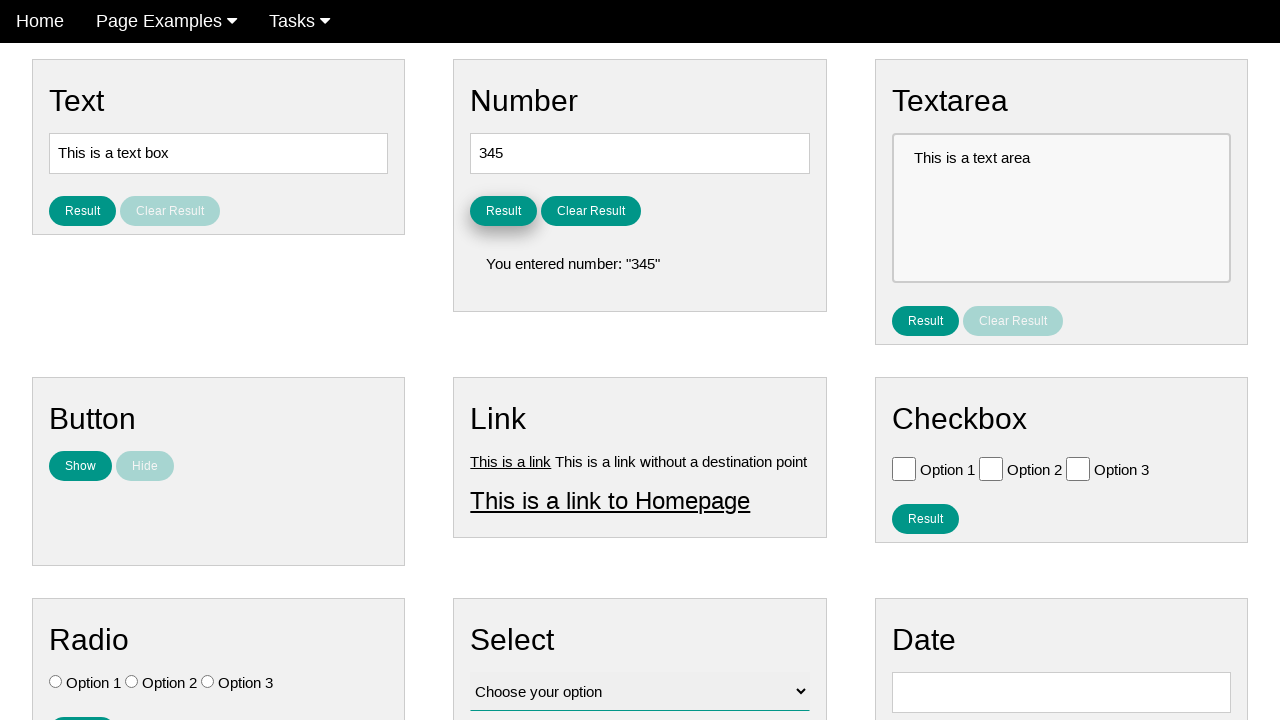

Clicked the Clear Result button at (591, 211) on #clear_result_button_number
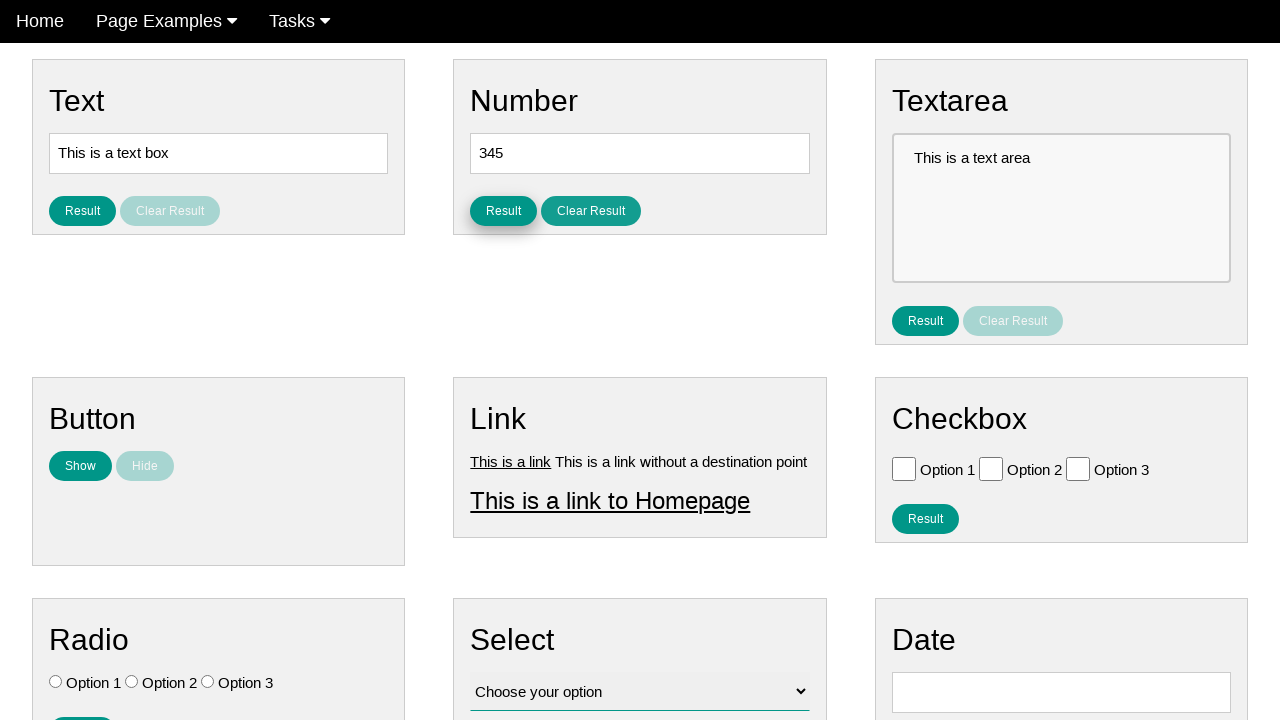

Verified result text is no longer visible
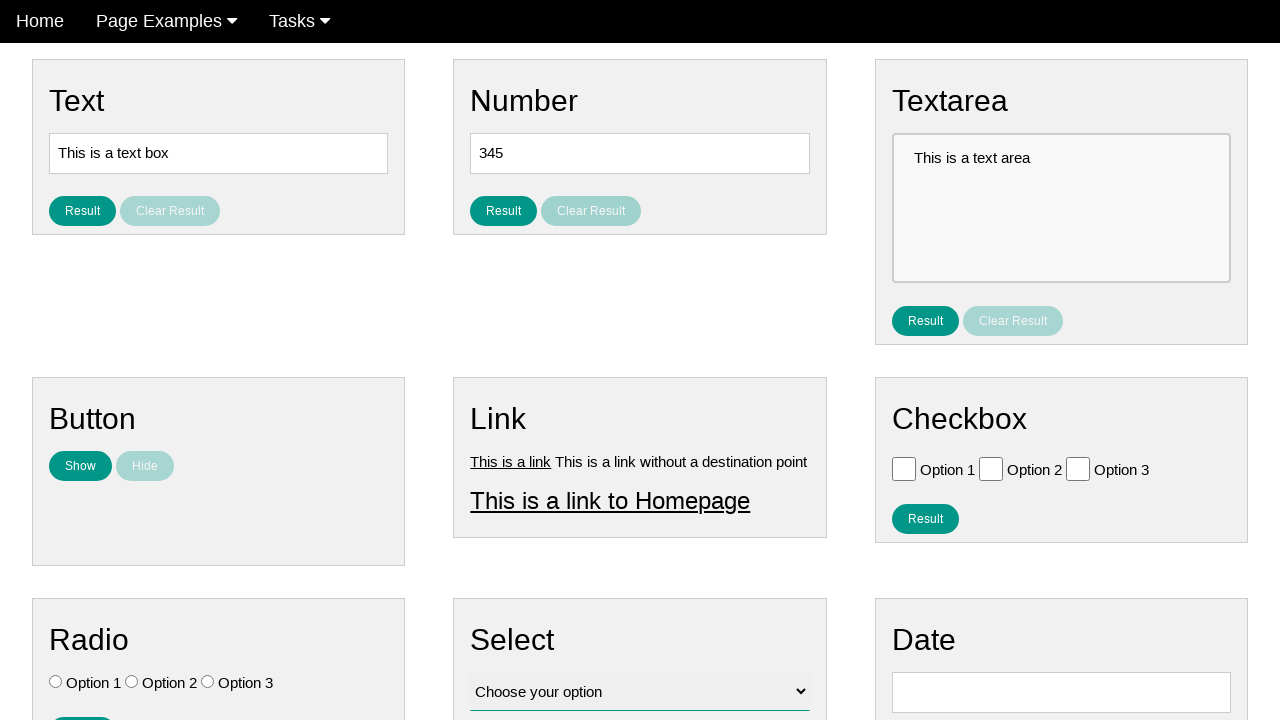

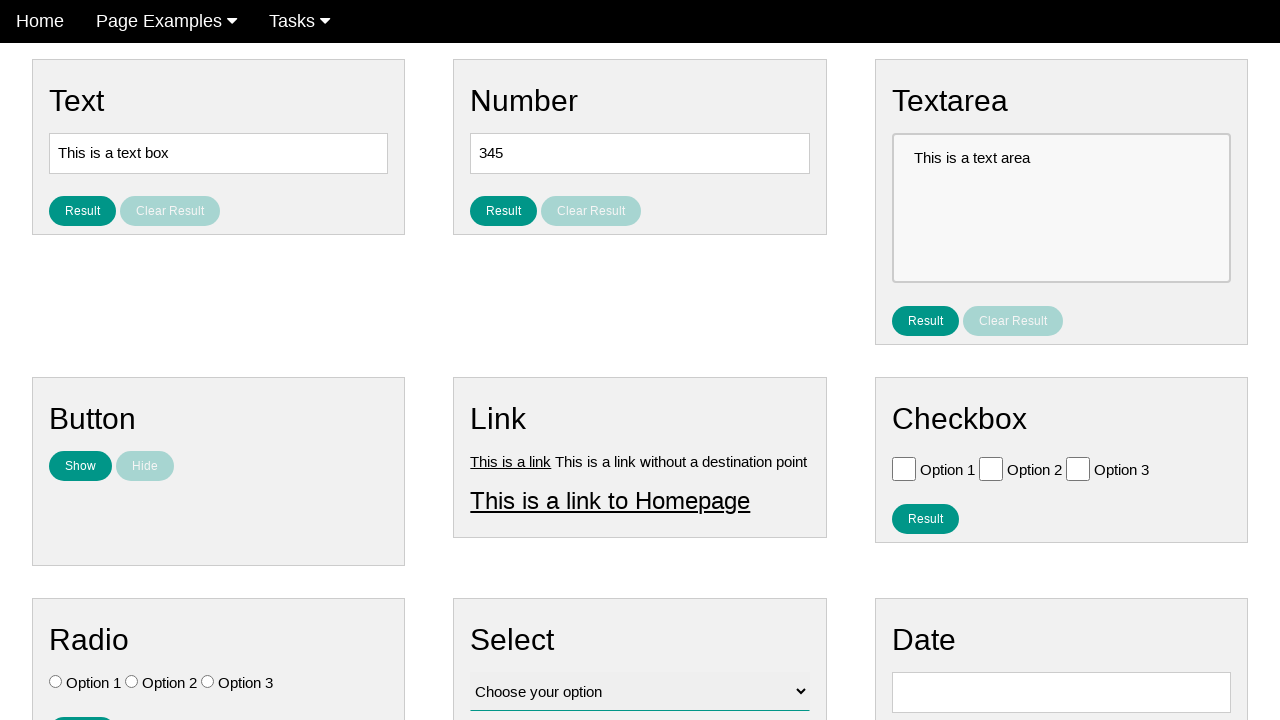